Opens Kinopoisk website and checks that the browser console does not contain severe errors

Starting URL: https://www.kinopoisk.ru/

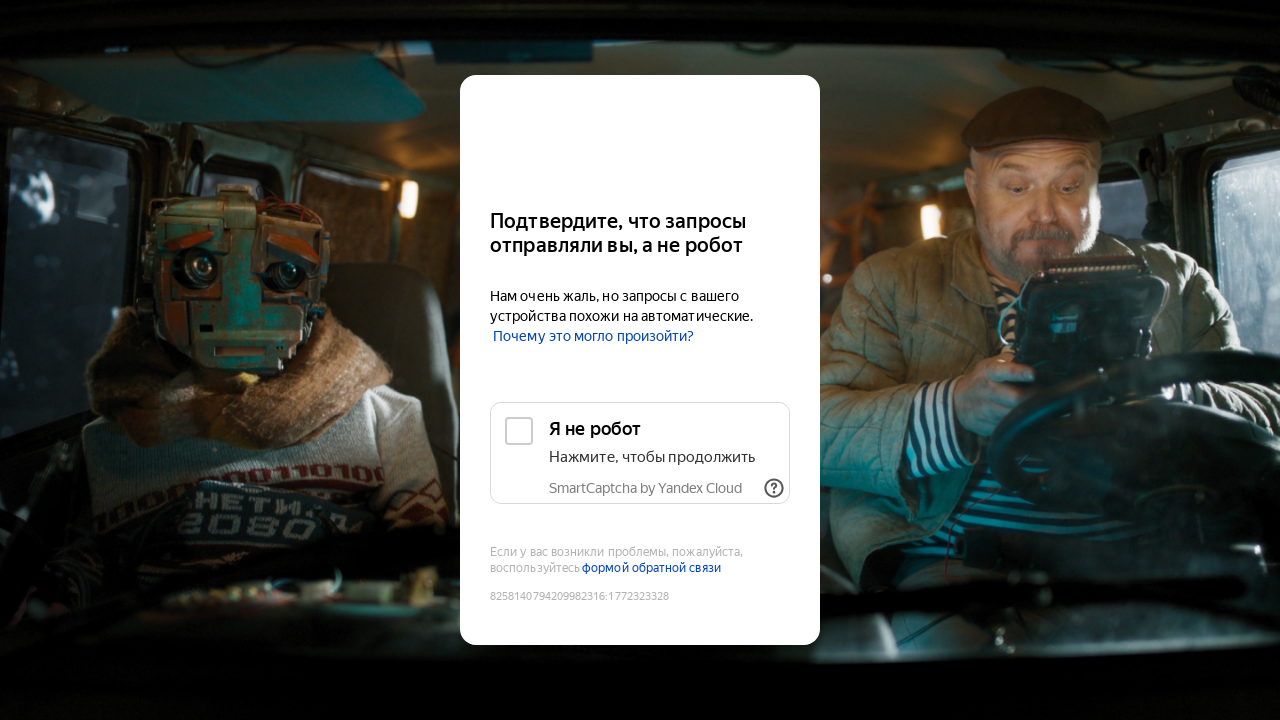

Set up console message handler to capture all console logs
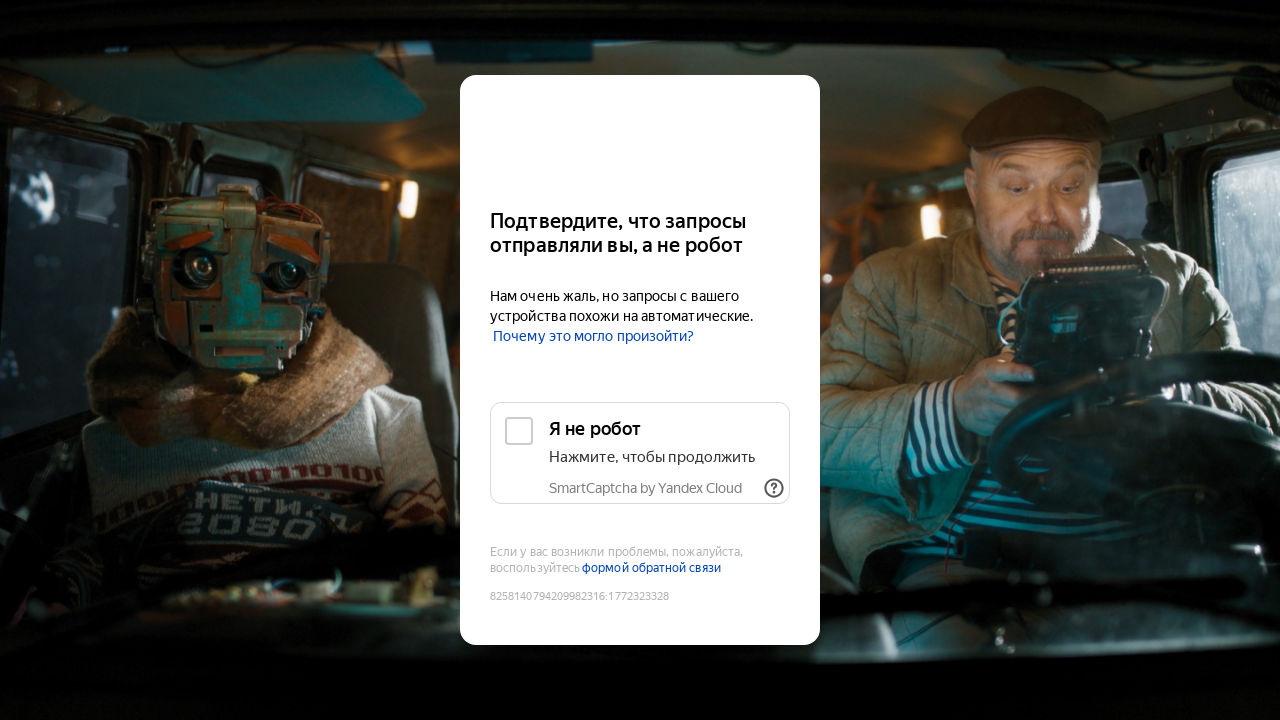

Reloaded Kinopoisk website to capture console logs from fresh load
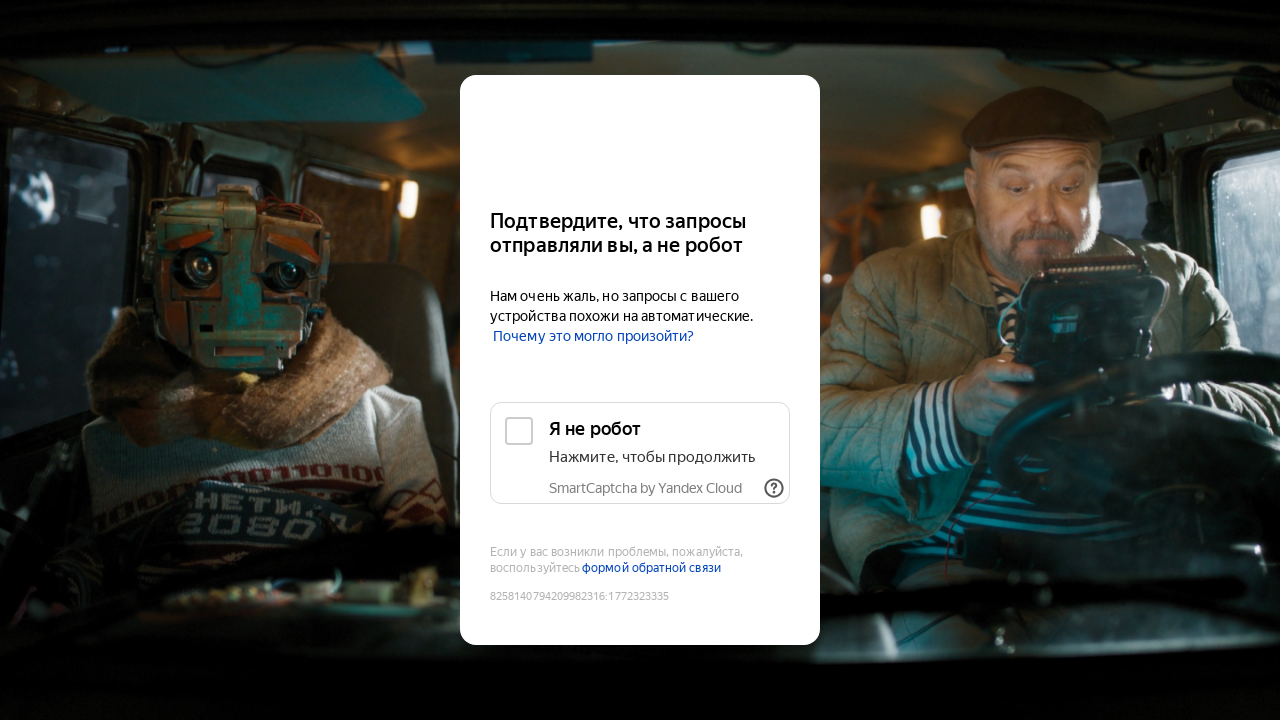

Waited for page to fully load (networkidle state reached)
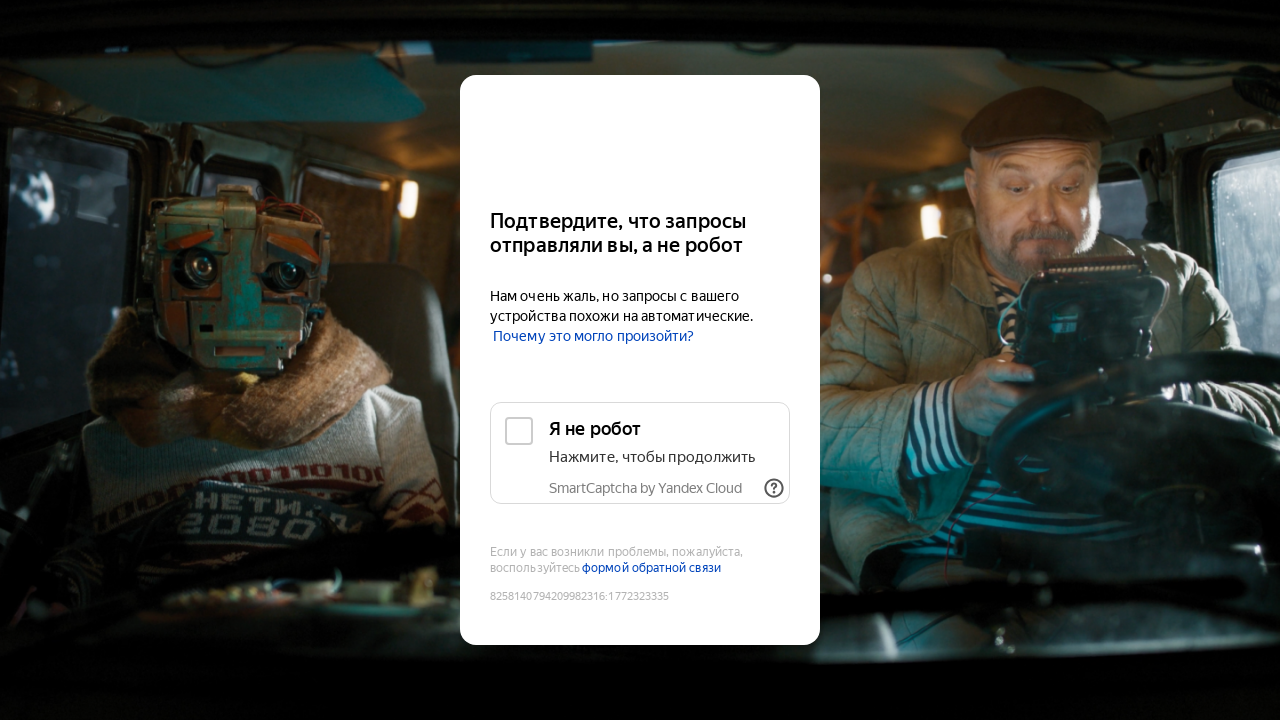

Verified that browser console does not contain SEVERE errors
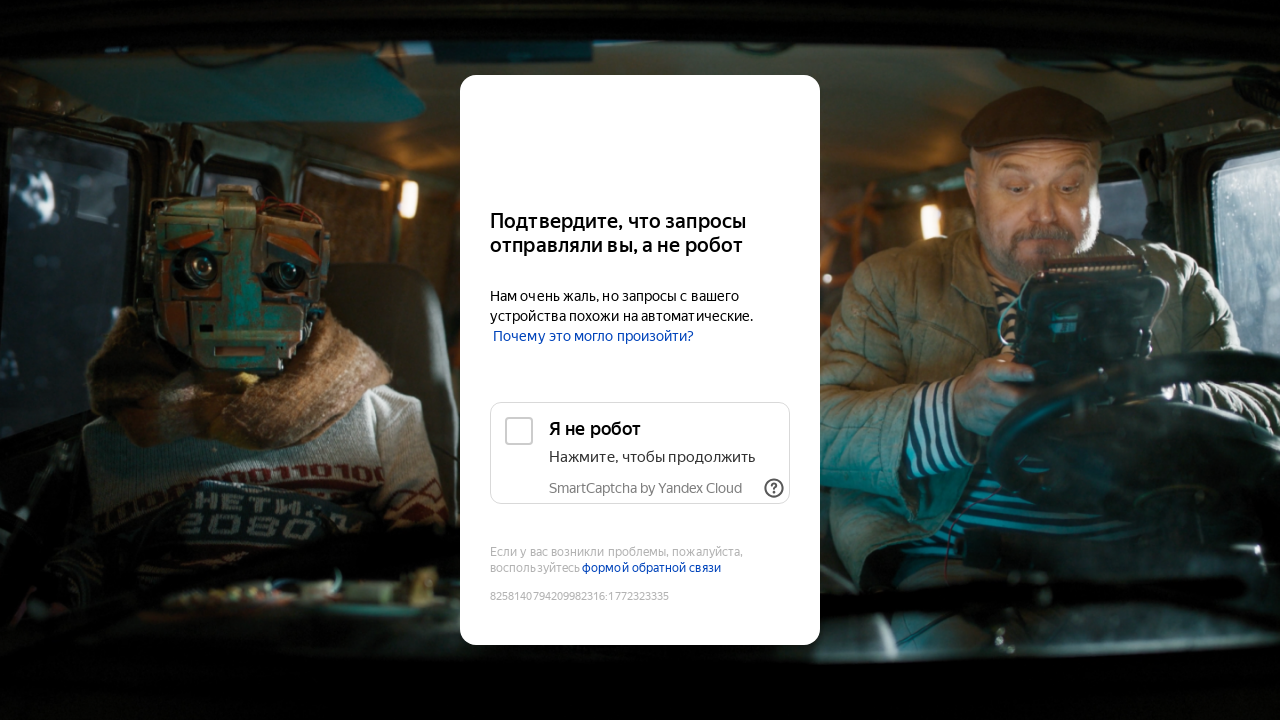

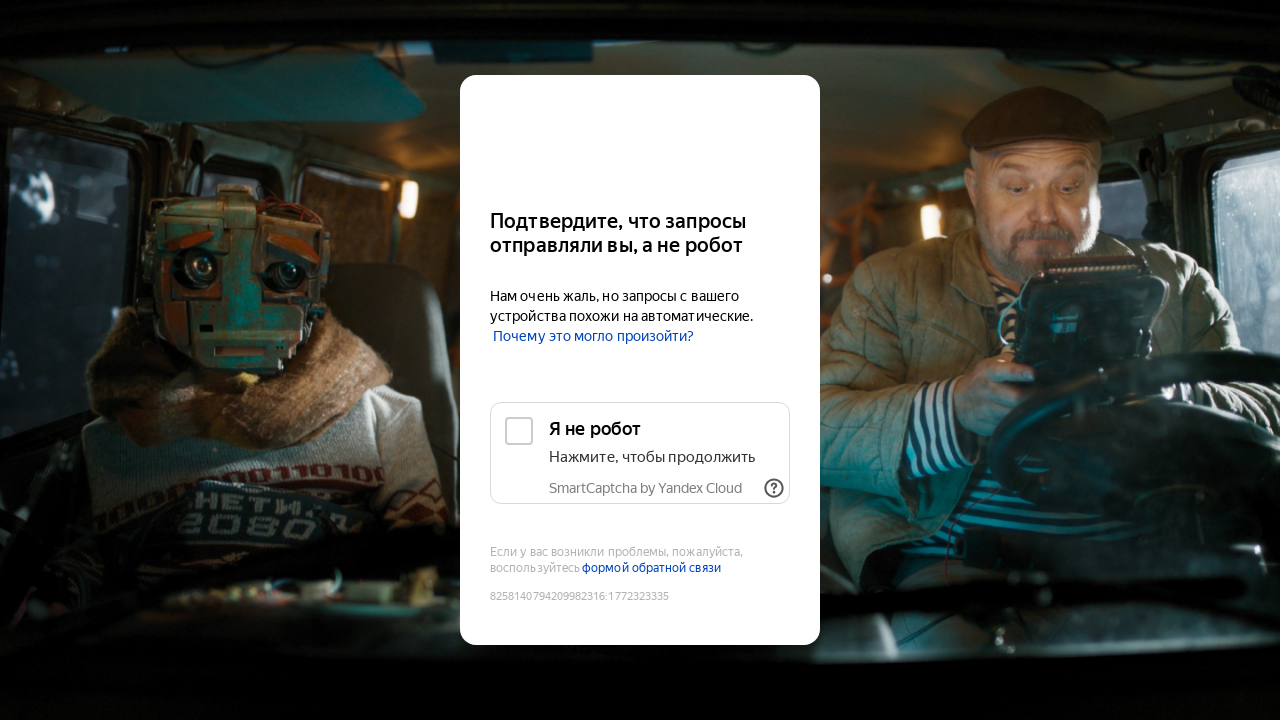